Tests the search functionality by entering a search term in the search box

Starting URL: https://demoqa.com/webtables

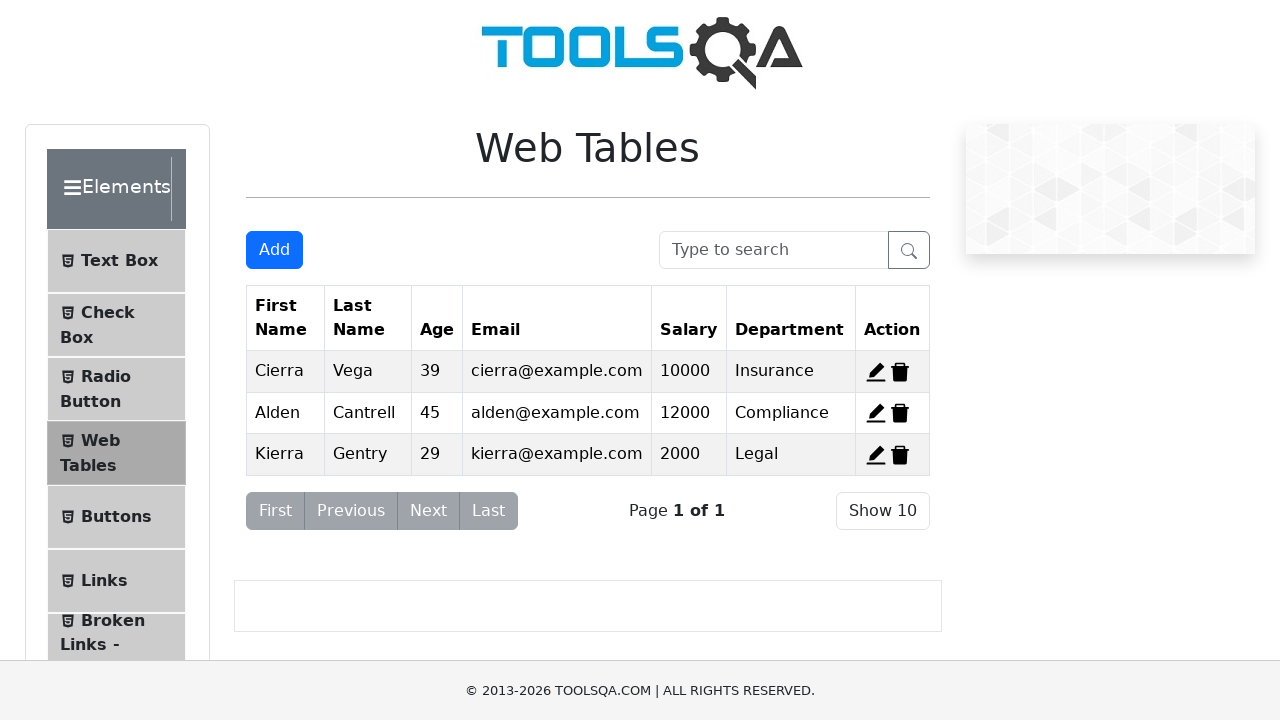

Entered 'Nadzhafov' in the search box on #searchBox
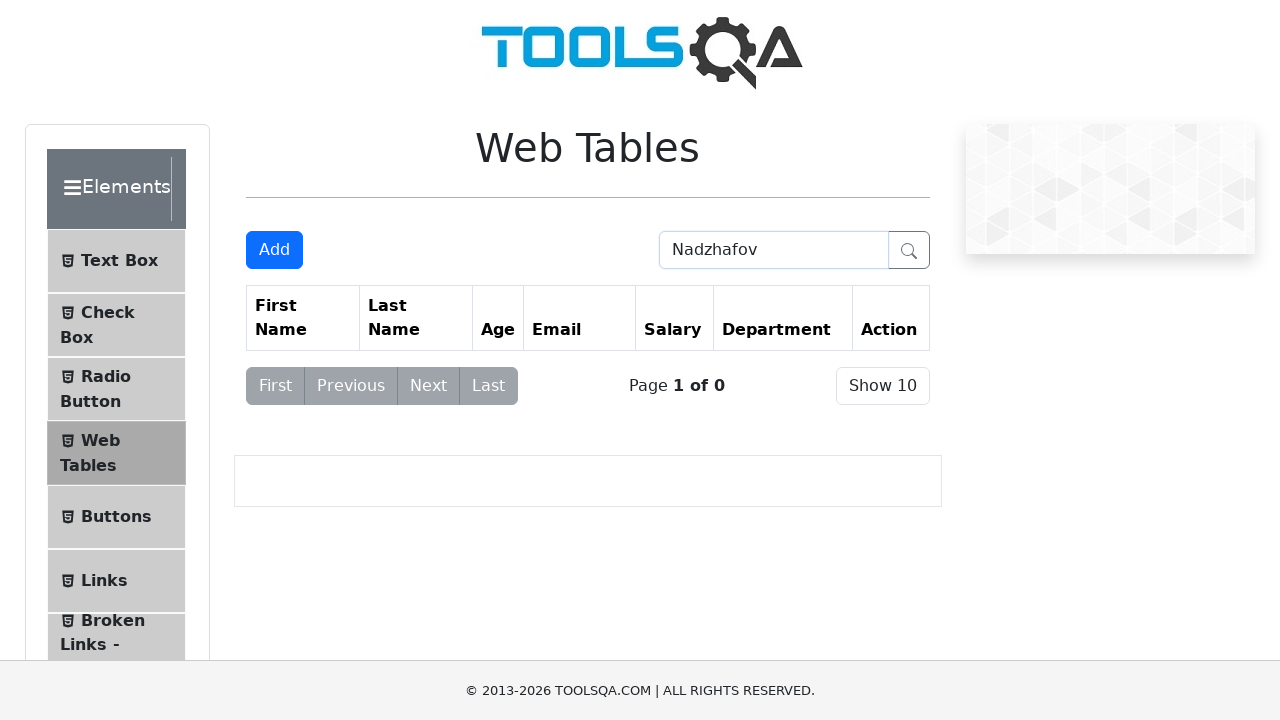

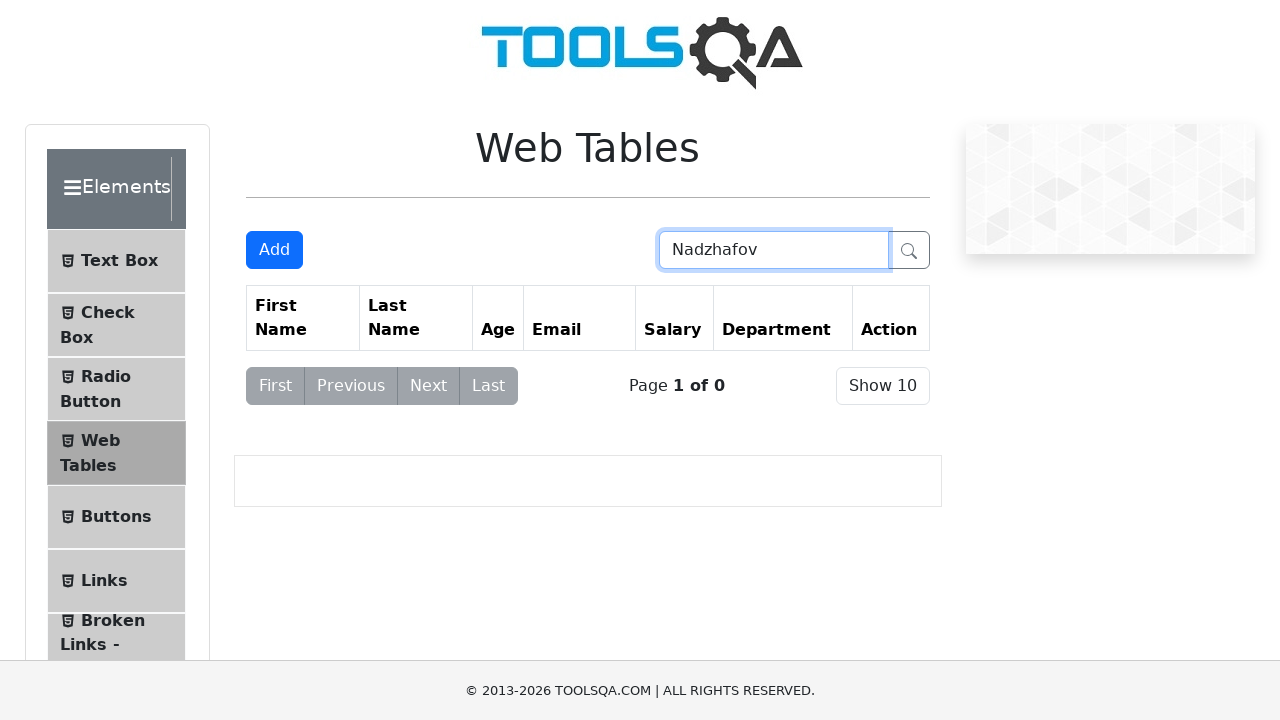